Fills out a complete web form with personal information including name, job title, education level, gender, experience level, and date, then submits the form and verifies successful submission

Starting URL: https://formy-project.herokuapp.com/form

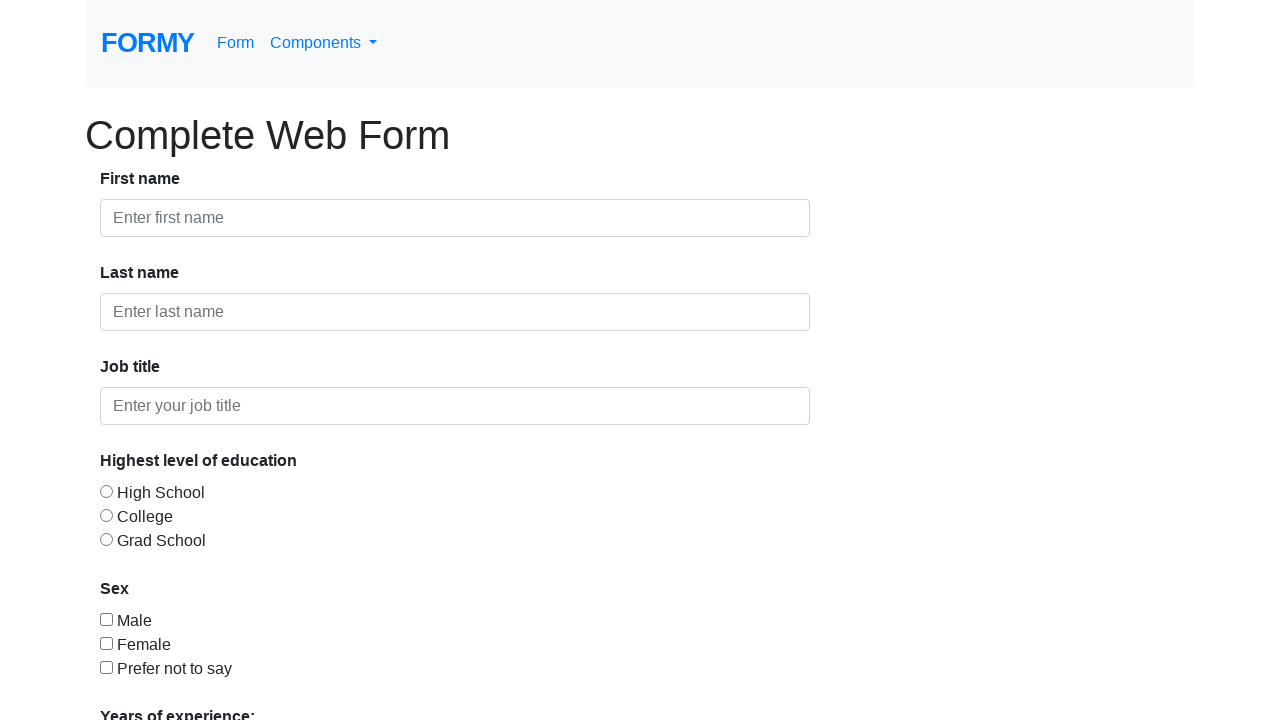

Waited for complete web form to load
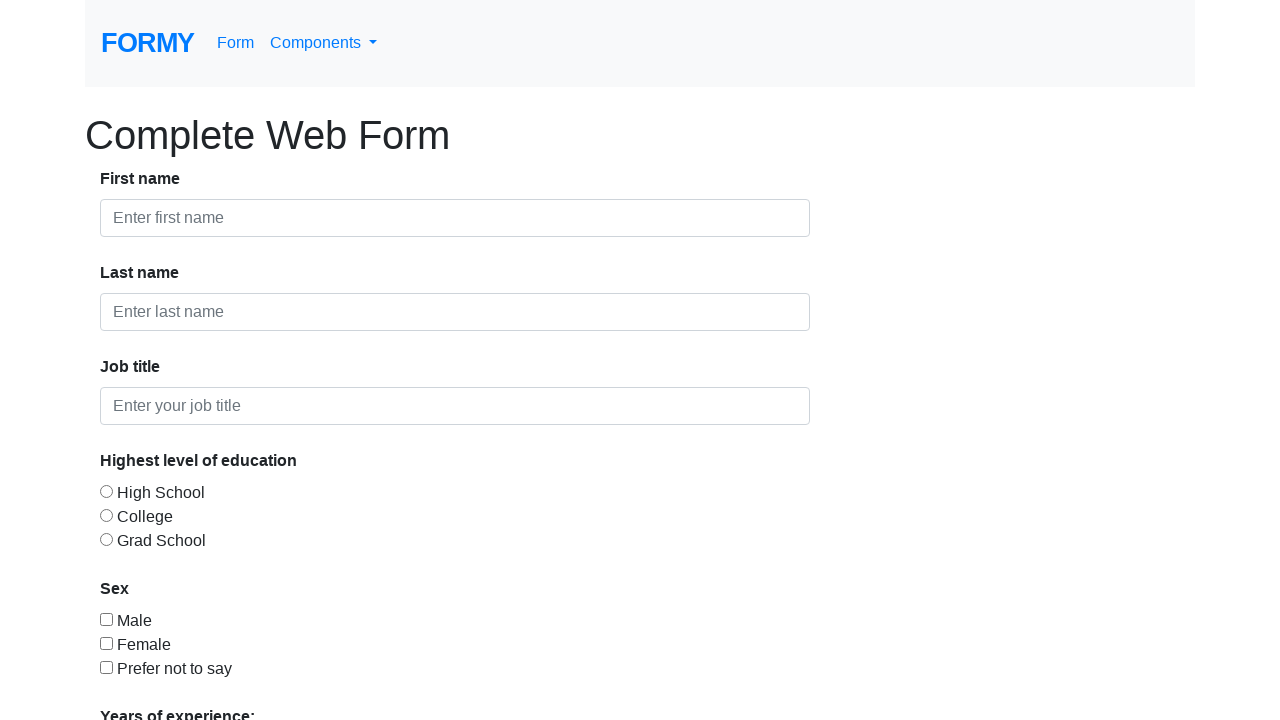

Filled first name field with 'FirstName' on #first-name
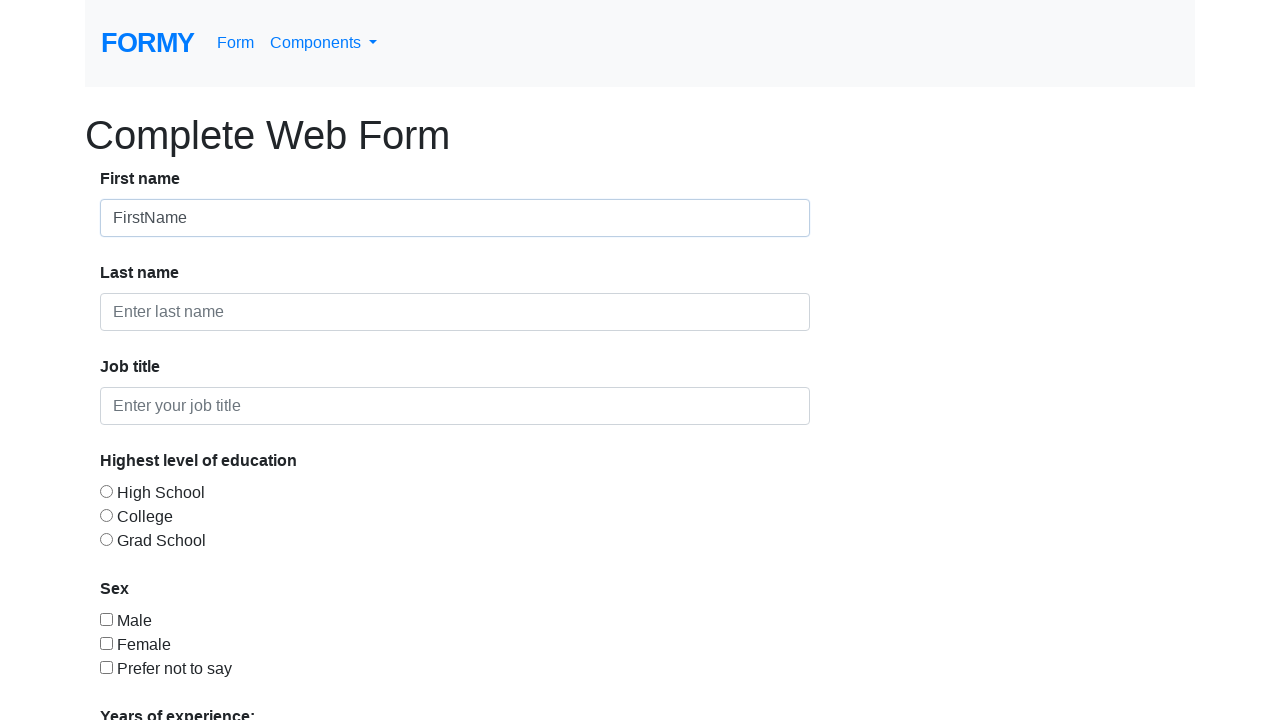

Filled last name field with 'LastName' on #last-name
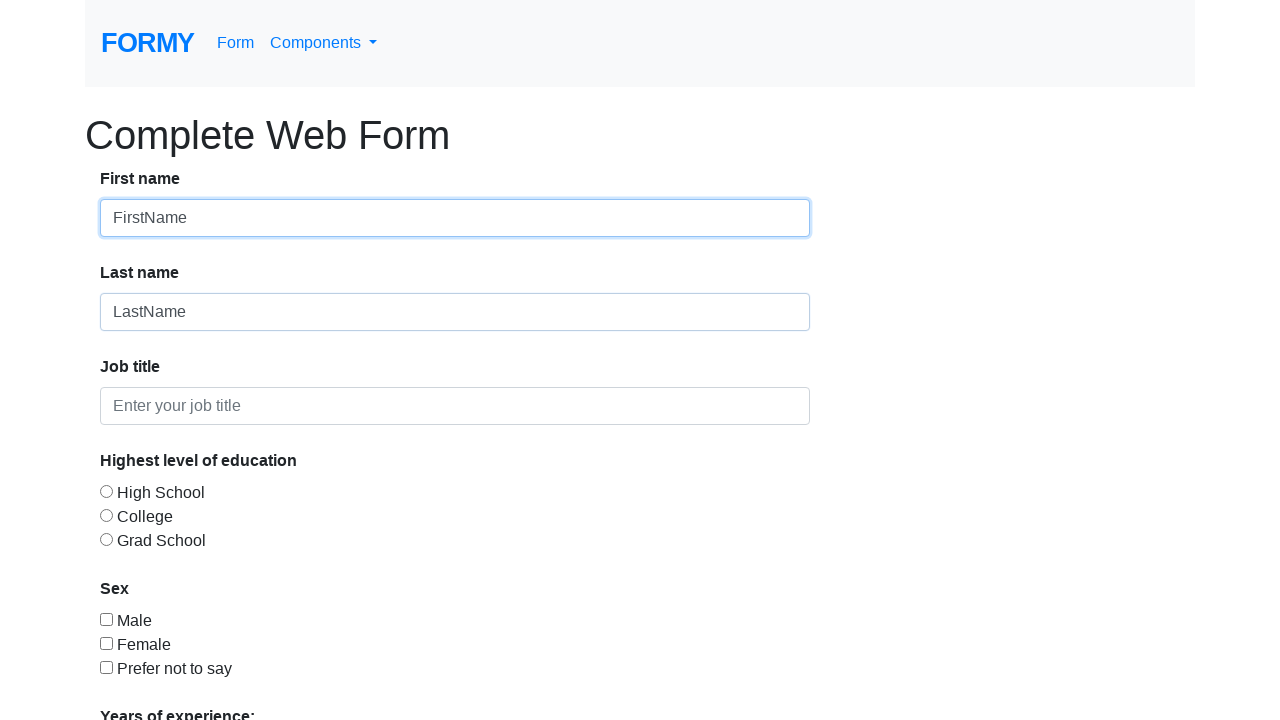

Filled job title field with 'AutomationDeveloper' on #job-title
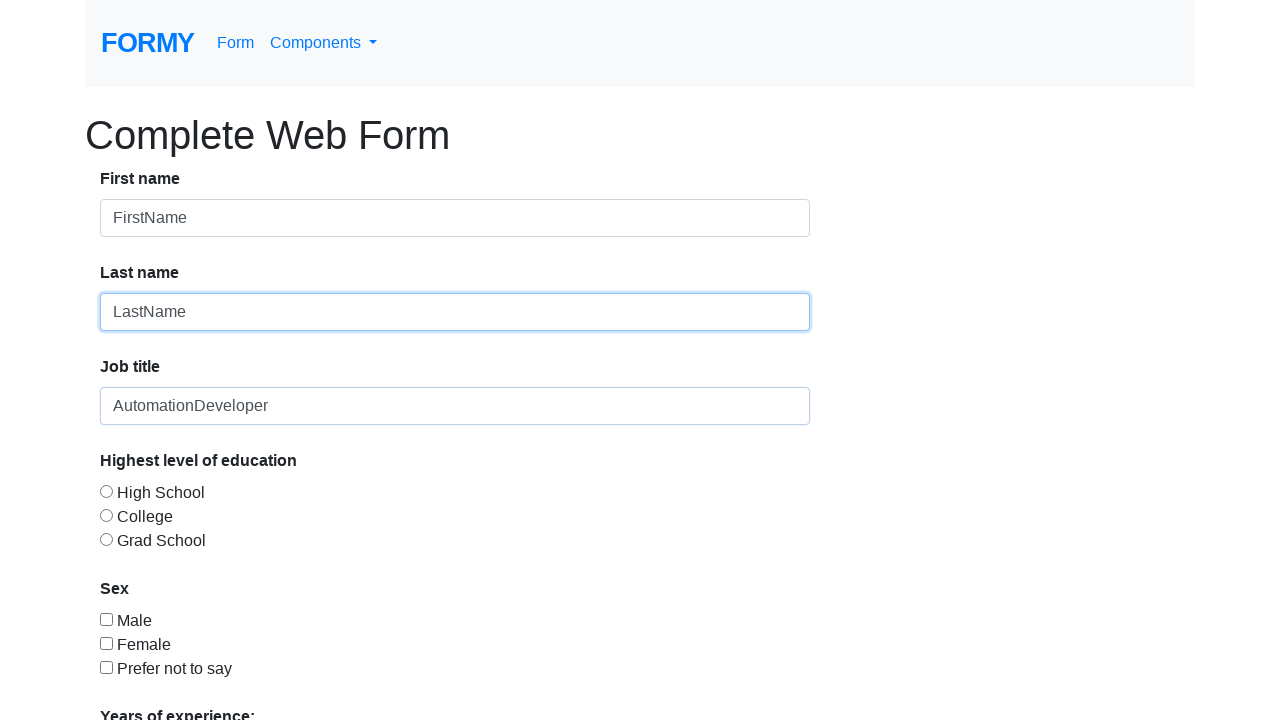

Selected Graduate School education level at (106, 539) on xpath=//div[contains(.,'Grad')]/input
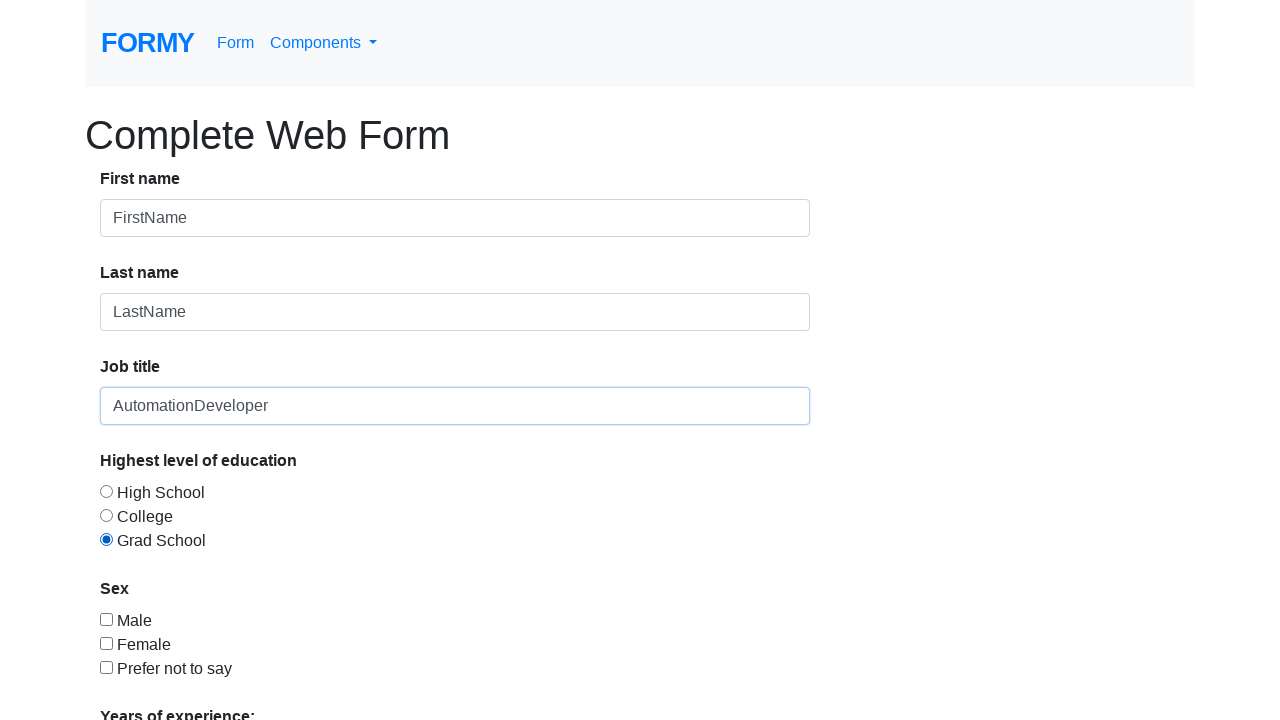

Selected Female gender option at (106, 643) on xpath=//div[contains(.,'Female')]/input
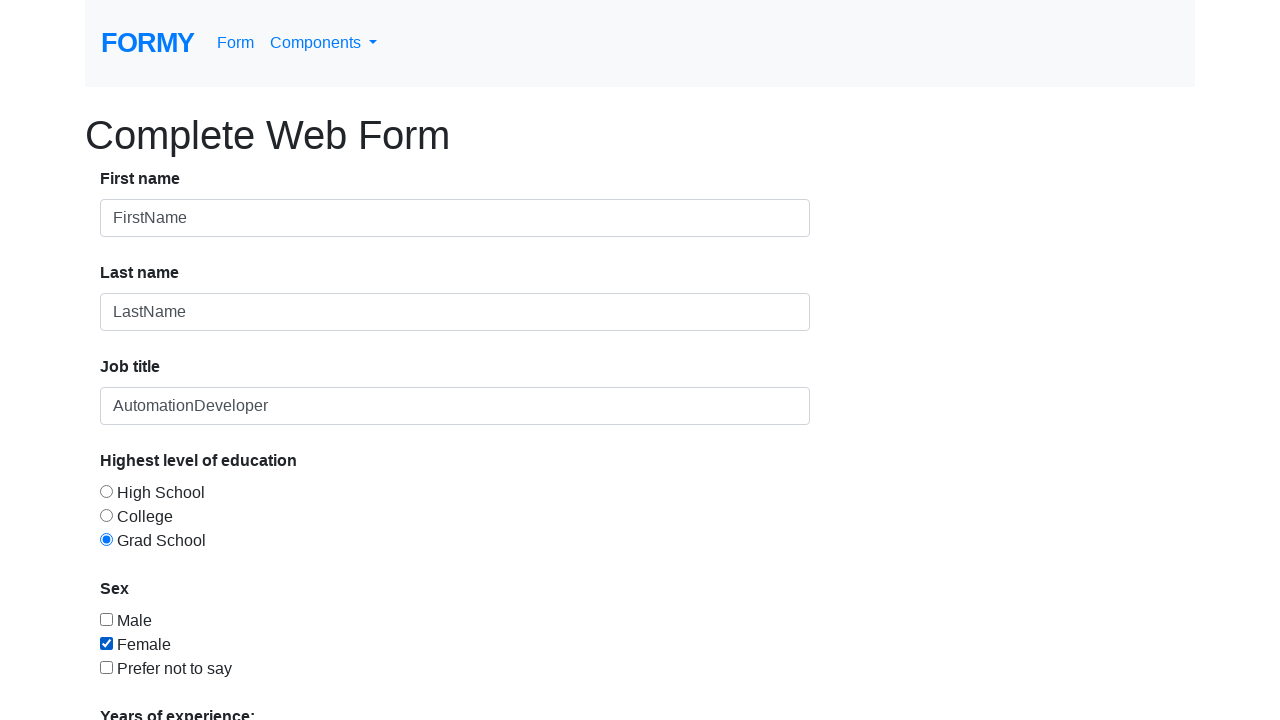

Selected 1 year of experience from dropdown on #select-menu
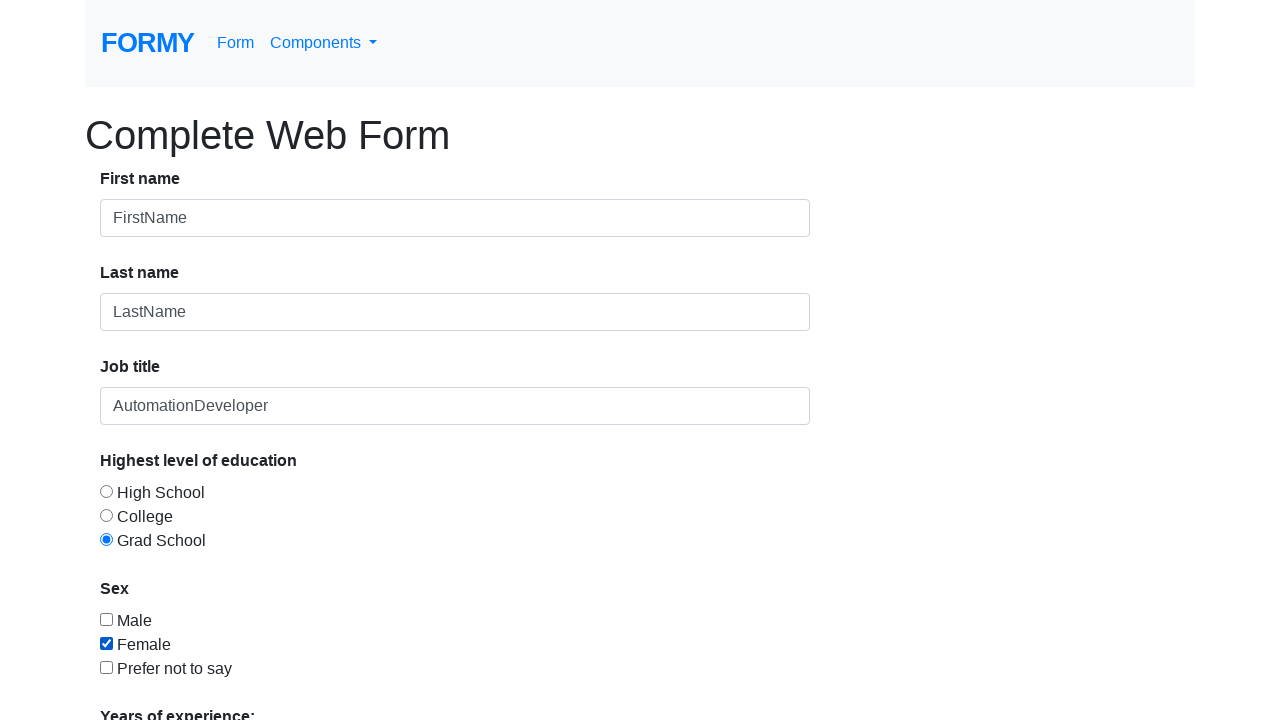

Filled date field with '02/02/2025' on #datepicker
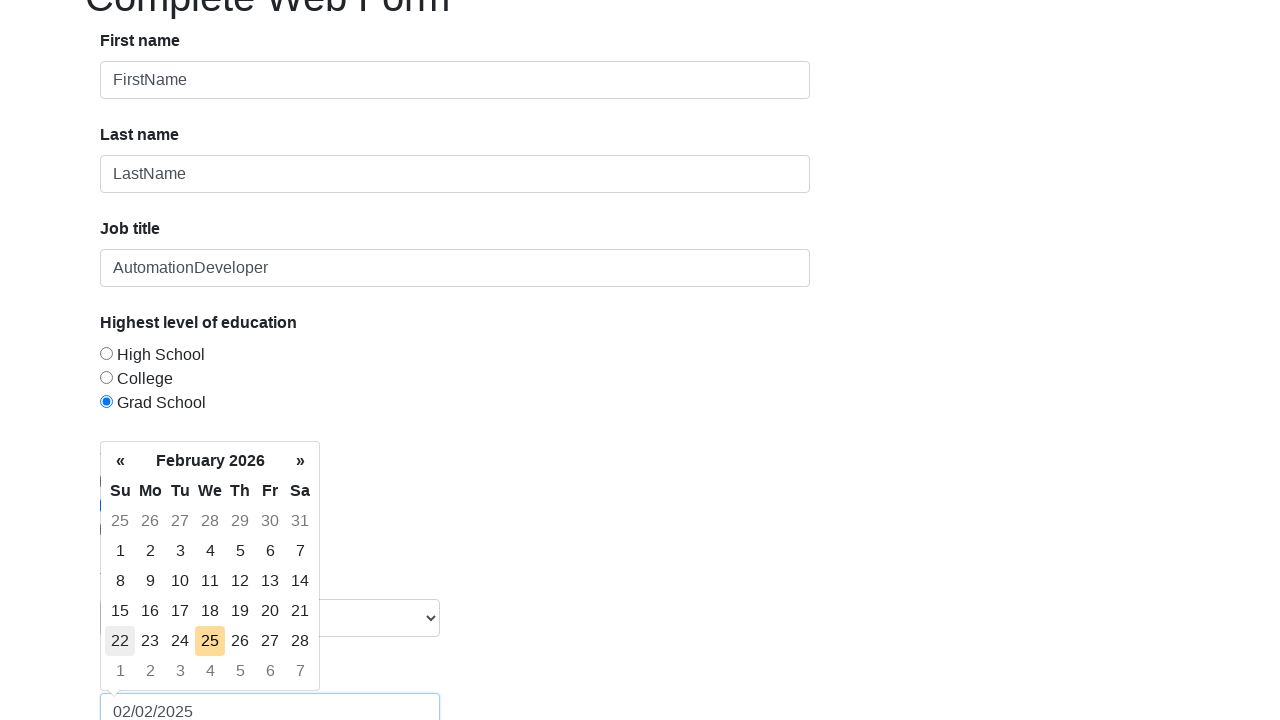

Clicked submit button to submit the form at (148, 680) on a[href='/thanks']
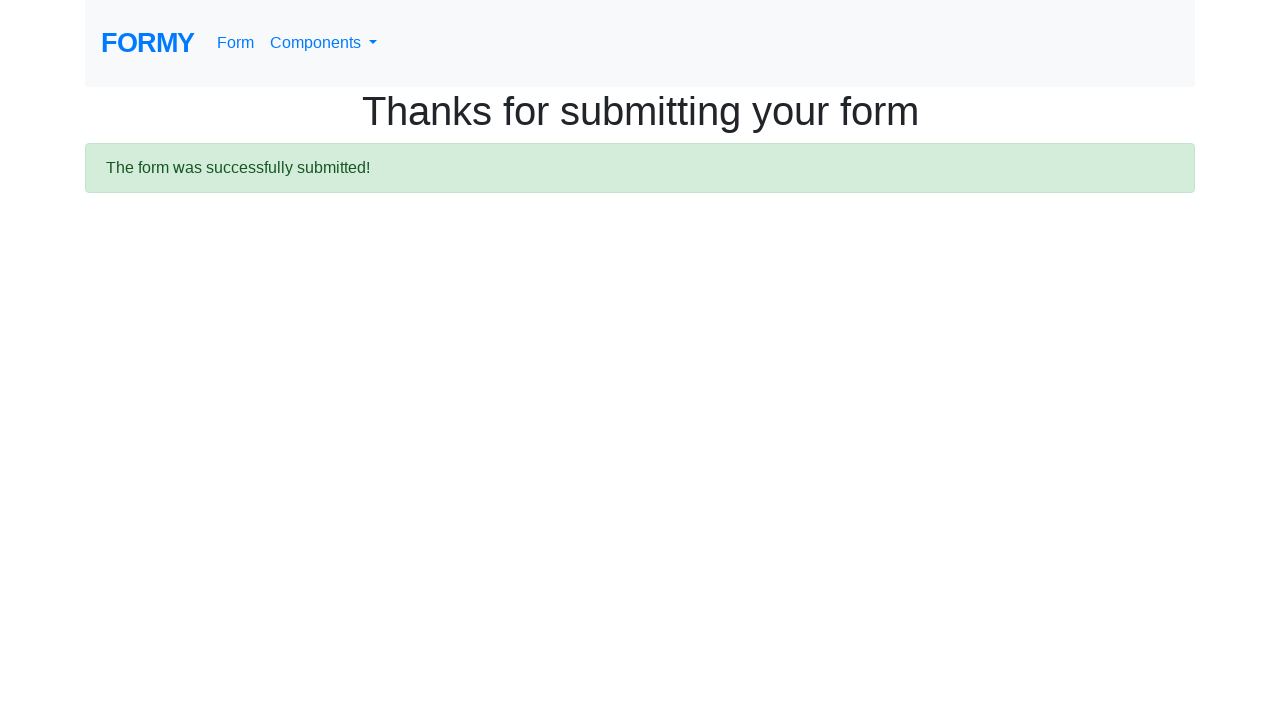

Verified success alert message is displayed
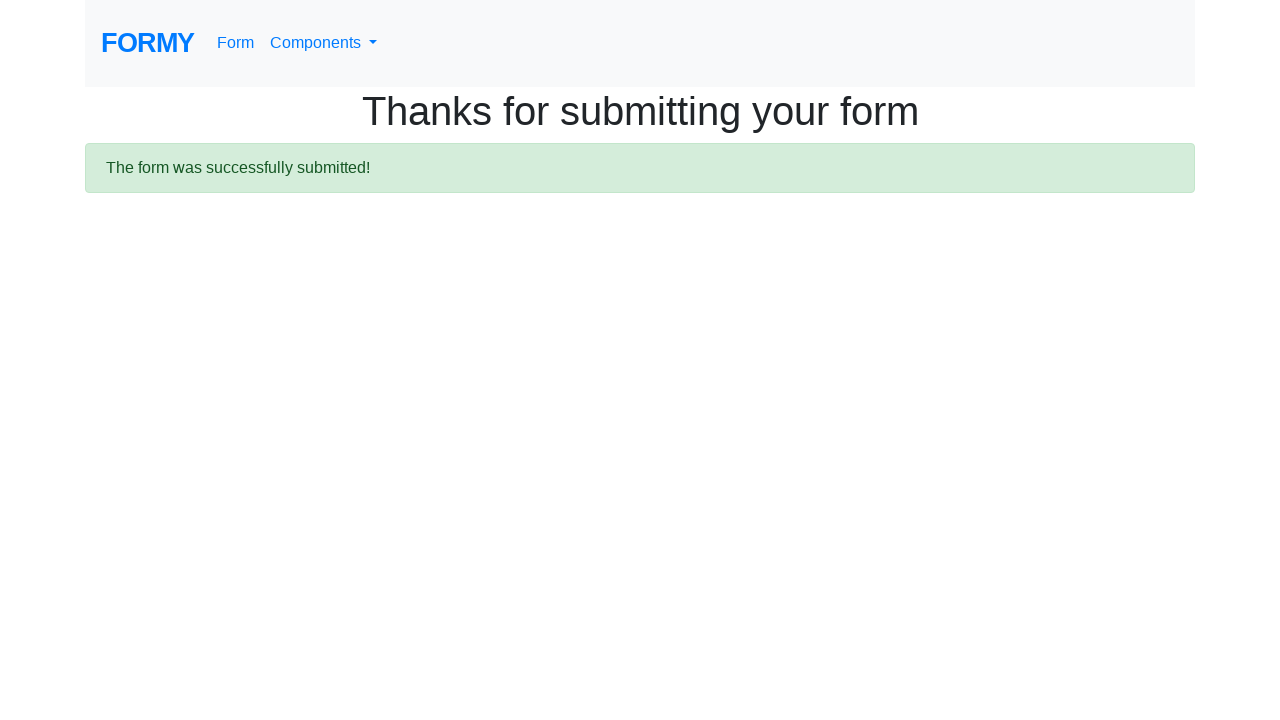

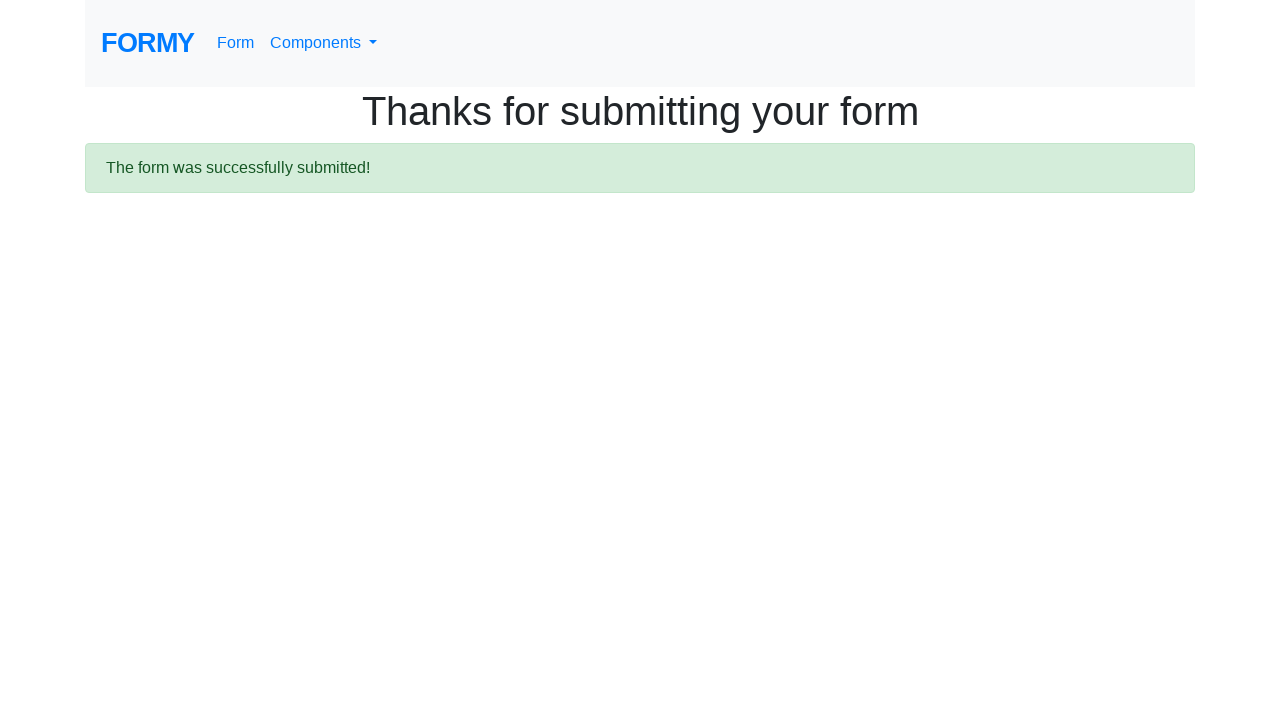